Navigates to a blog page with a table and interacts with the table elements by locating cells, counting rows and columns

Starting URL: http://only-testing-blog.blogspot.com/2013/09/test.html

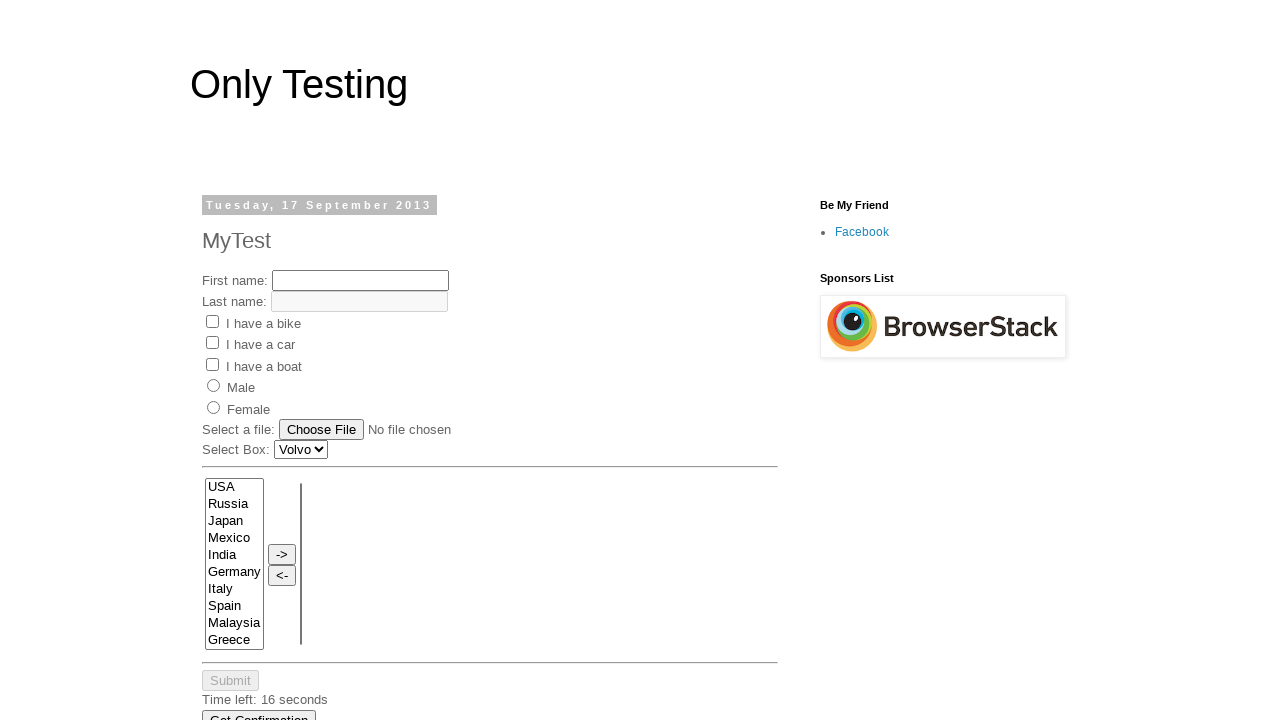

Navigated to blog page with table
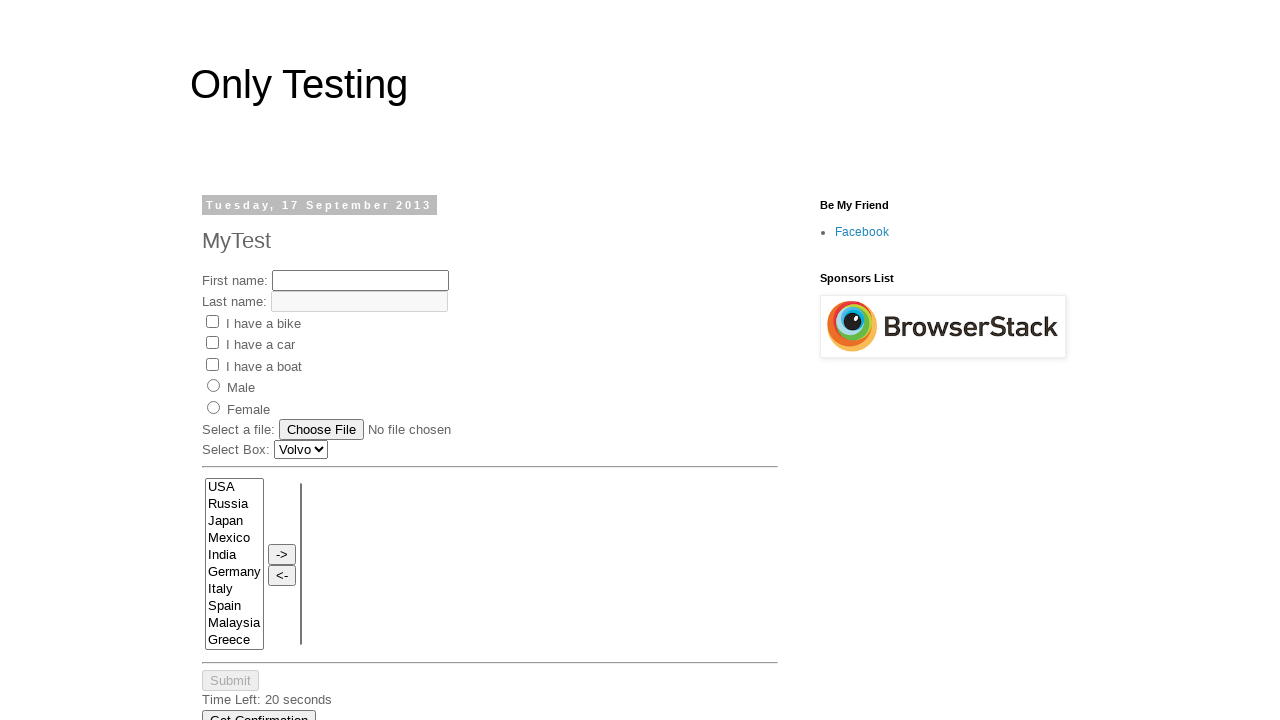

Located first cell of the table
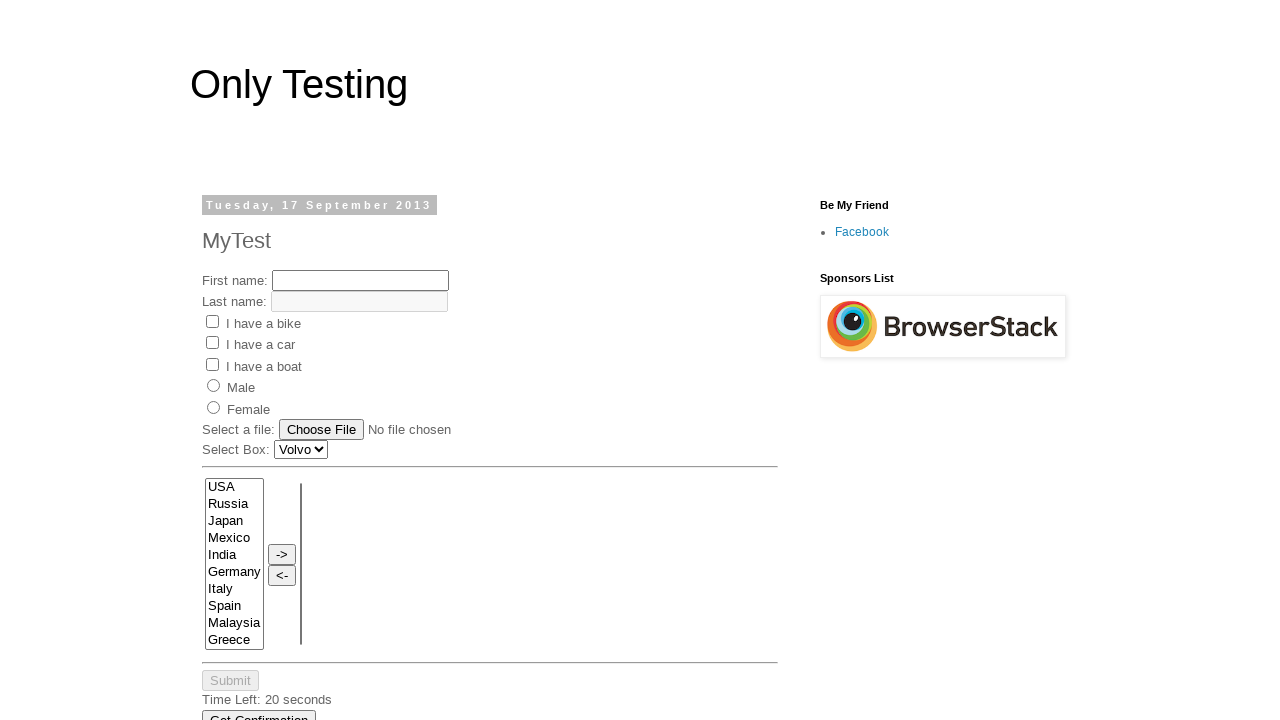

Retrieved first cell text: 11
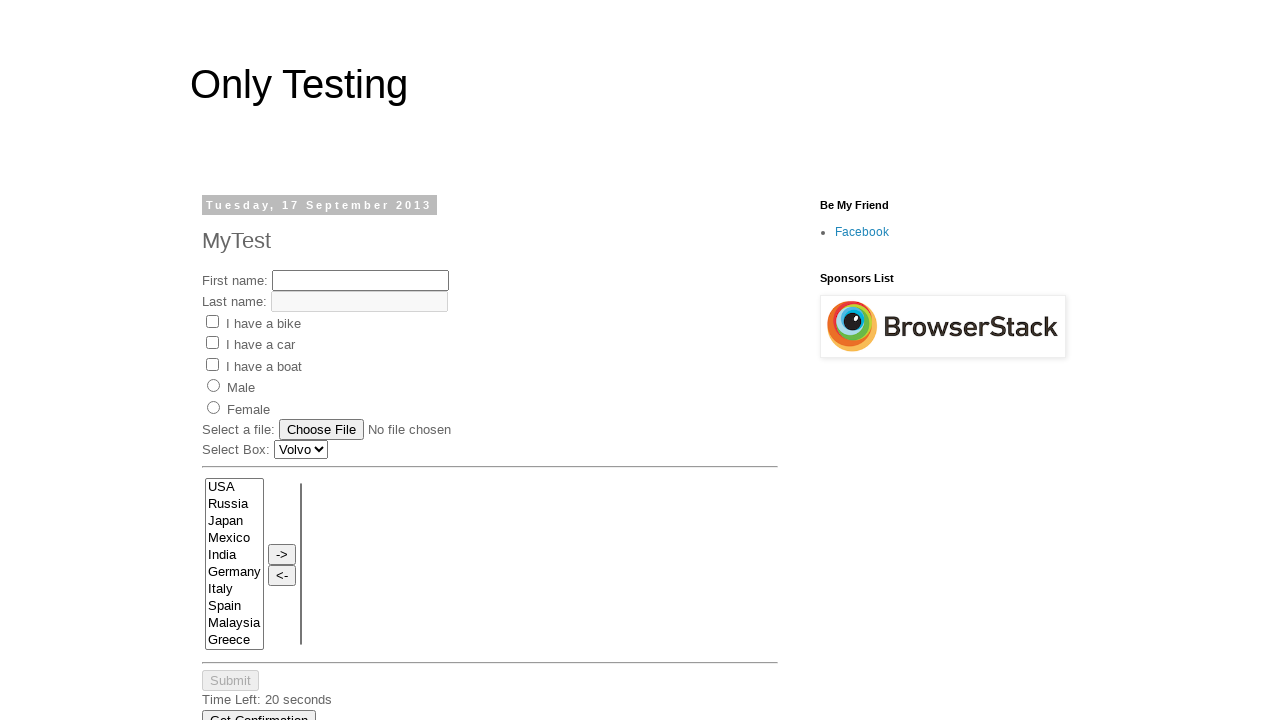

Located all rows in second table
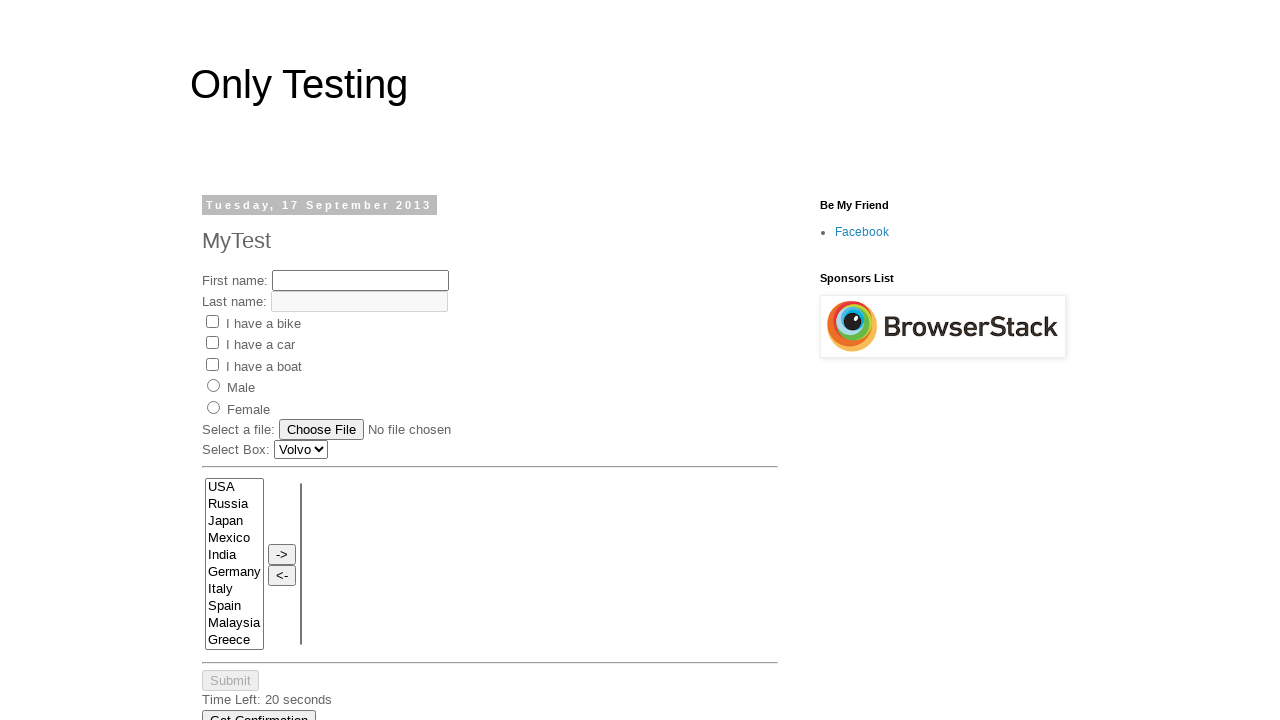

Counted table rows: 3
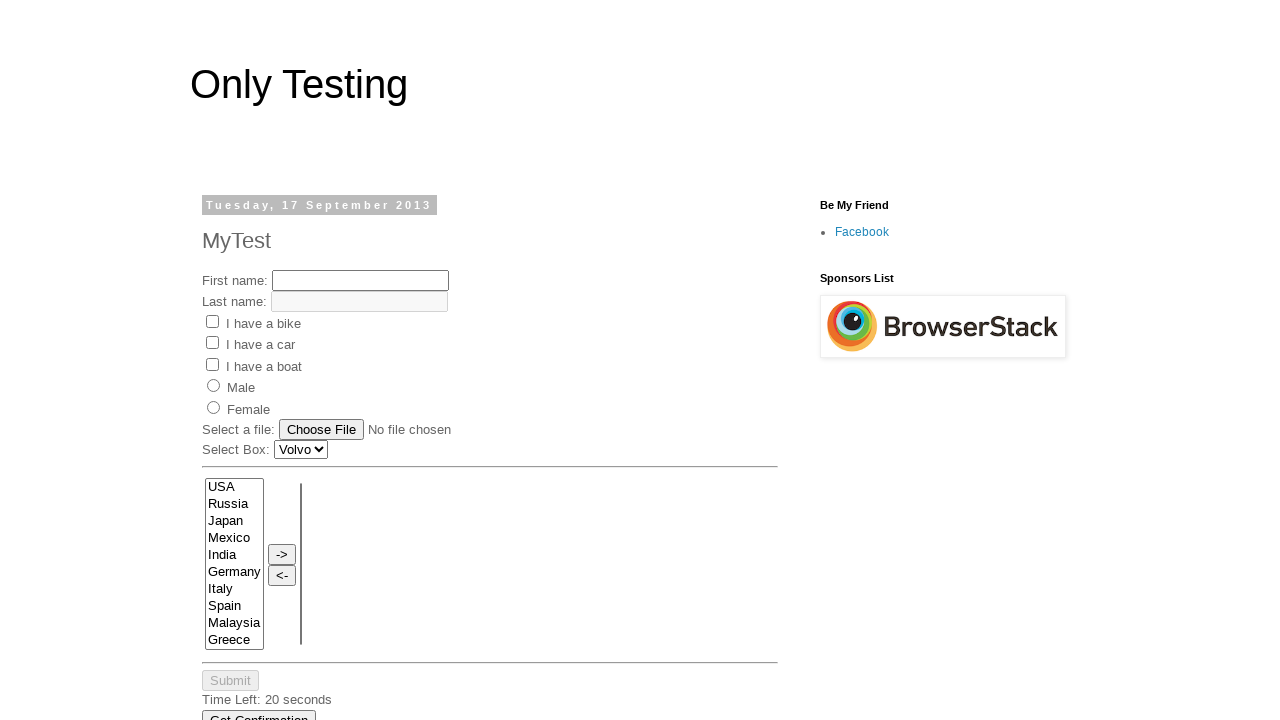

Located all columns in second table
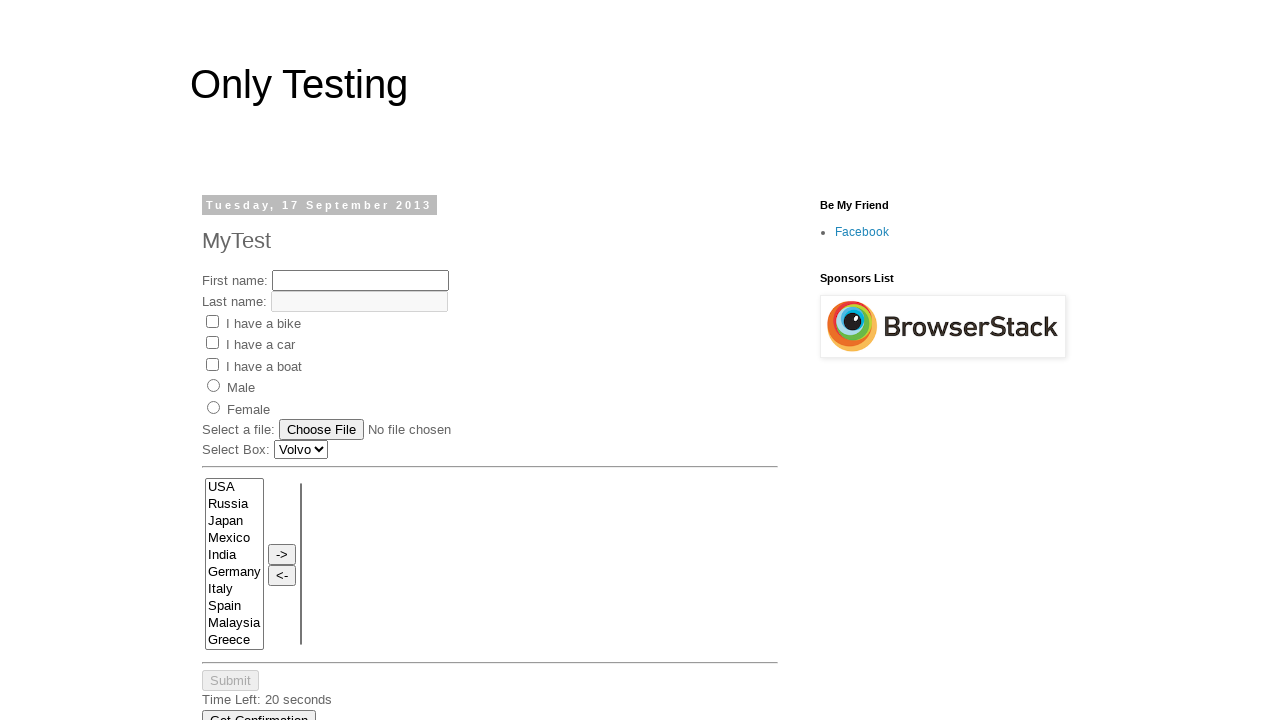

Counted table columns: 18
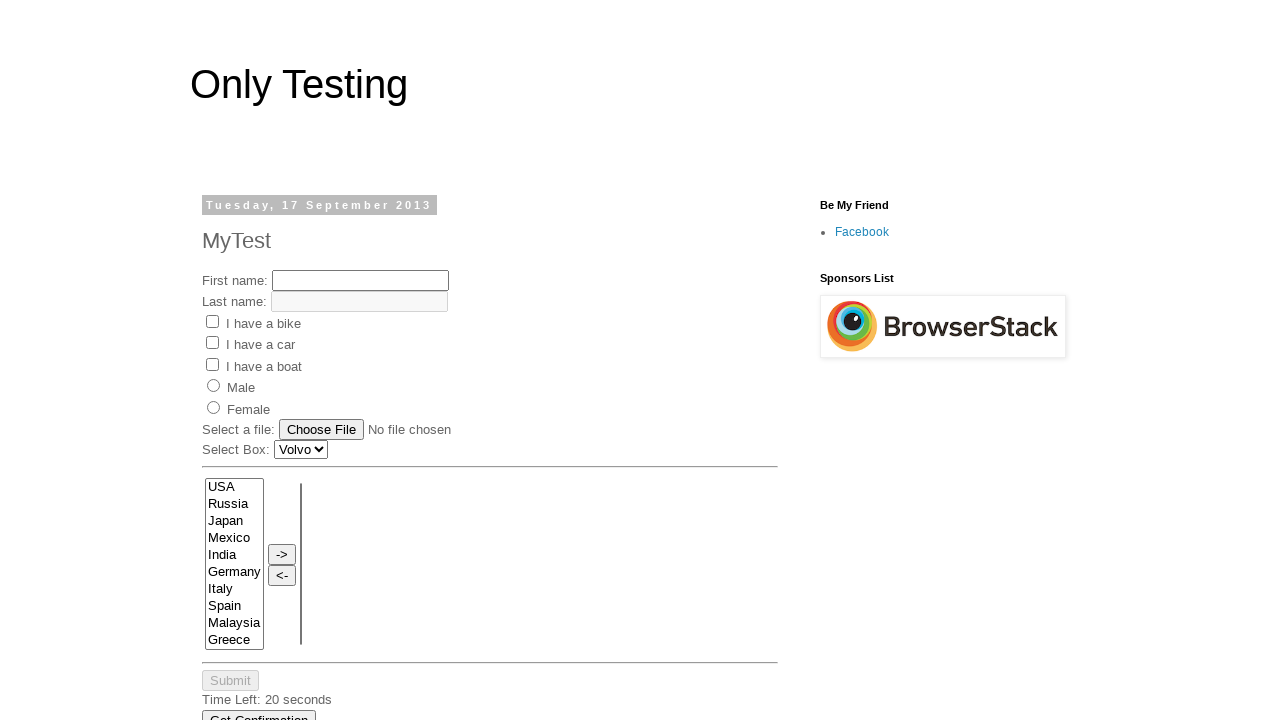

Retrieved table cell data at row 1, column 1: 11
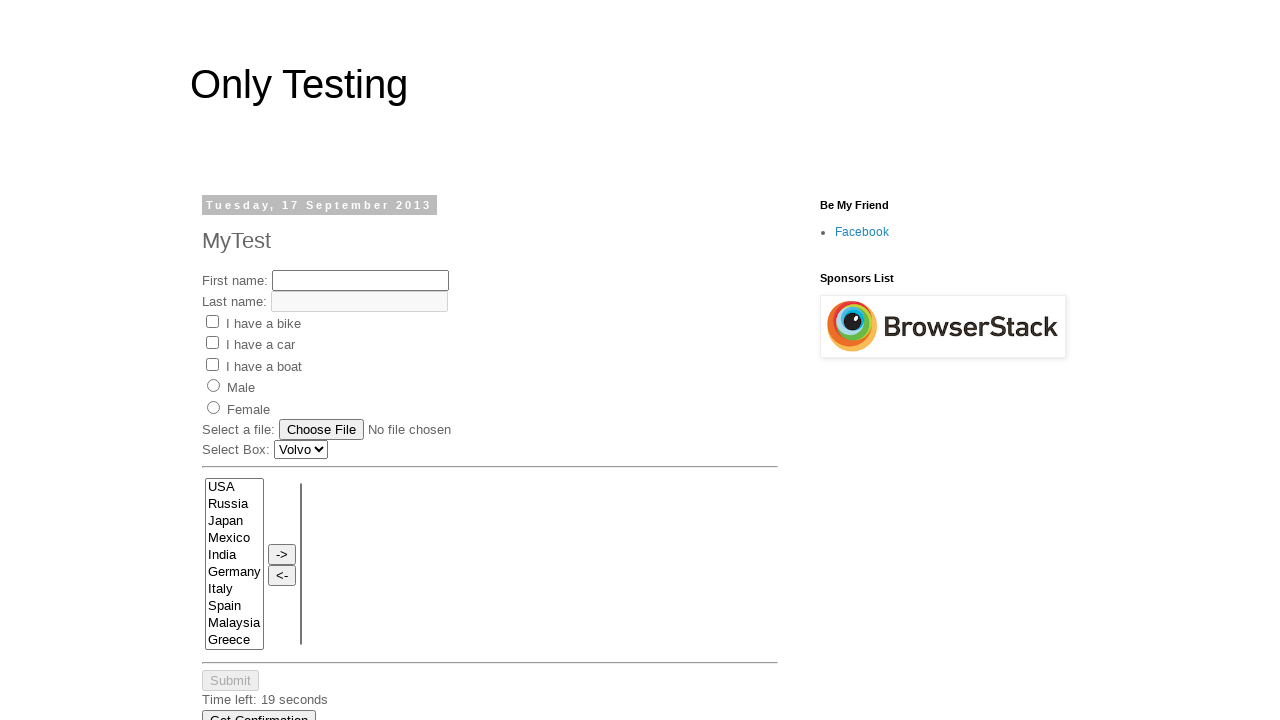

Retrieved table cell data at row 1, column 2: 12
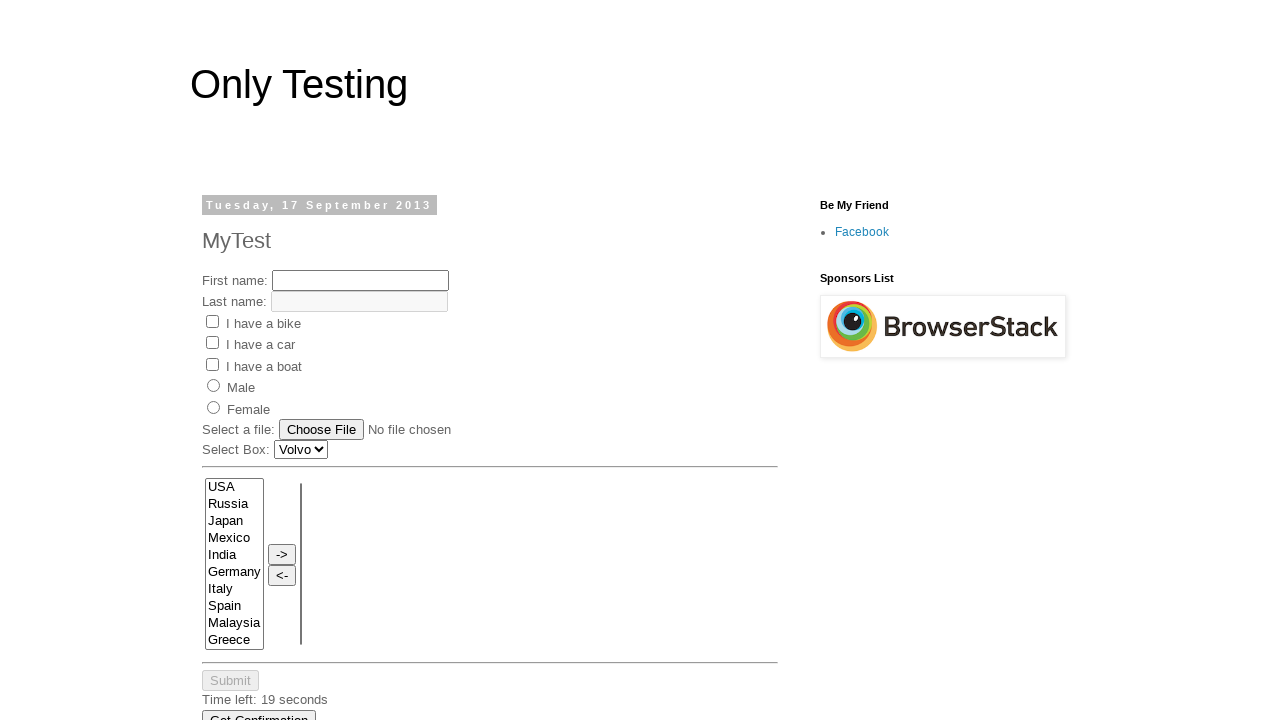

Retrieved table cell data at row 1, column 3: 13
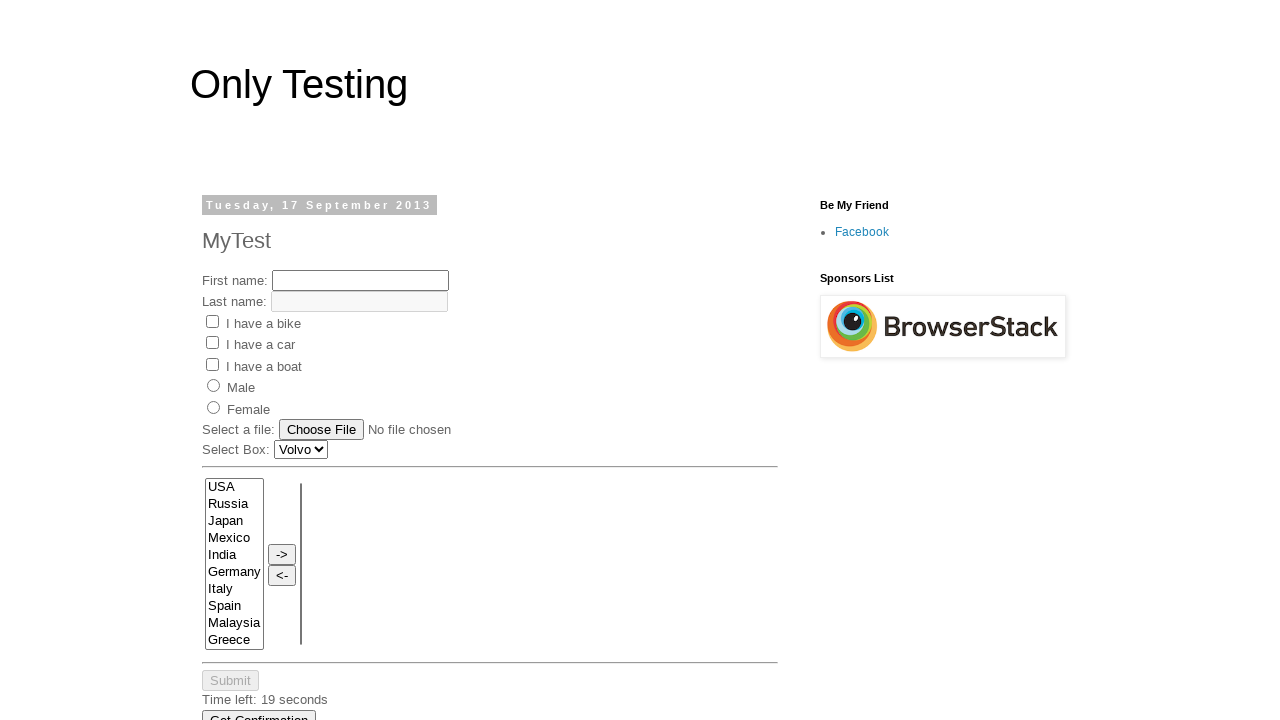

Retrieved table cell data at row 1, column 4: 14
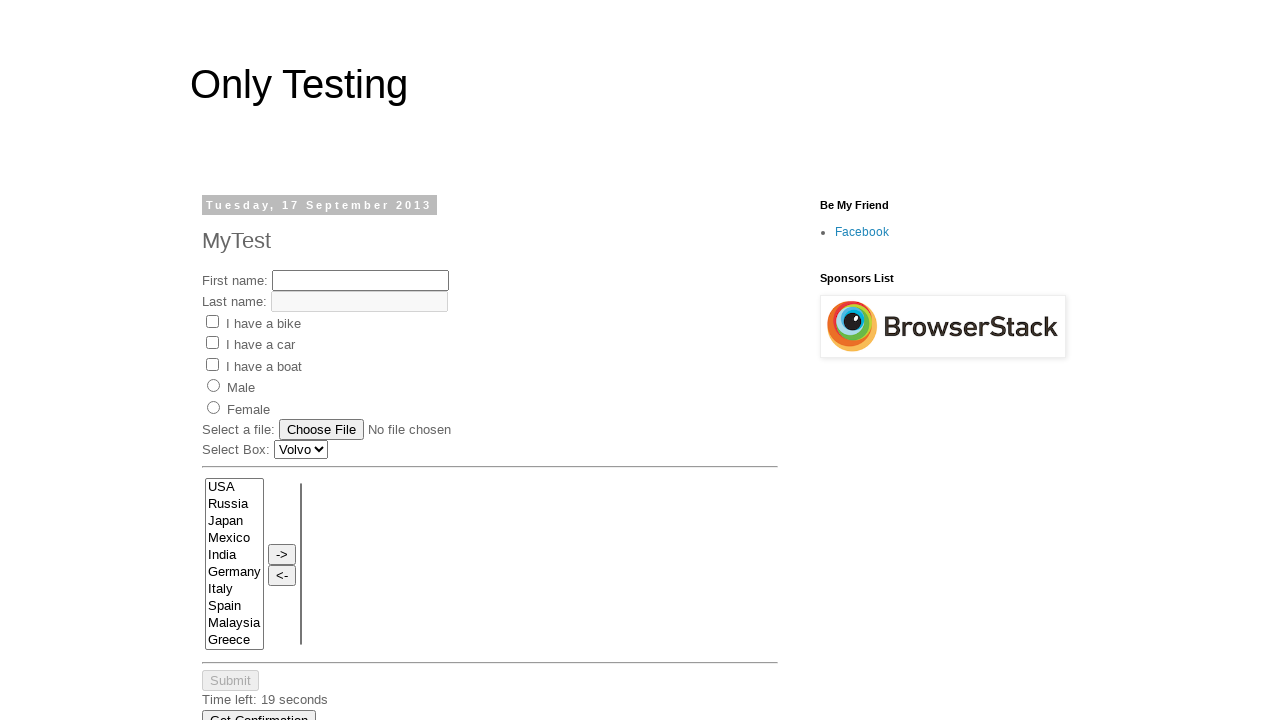

Retrieved table cell data at row 2, column 1: 21
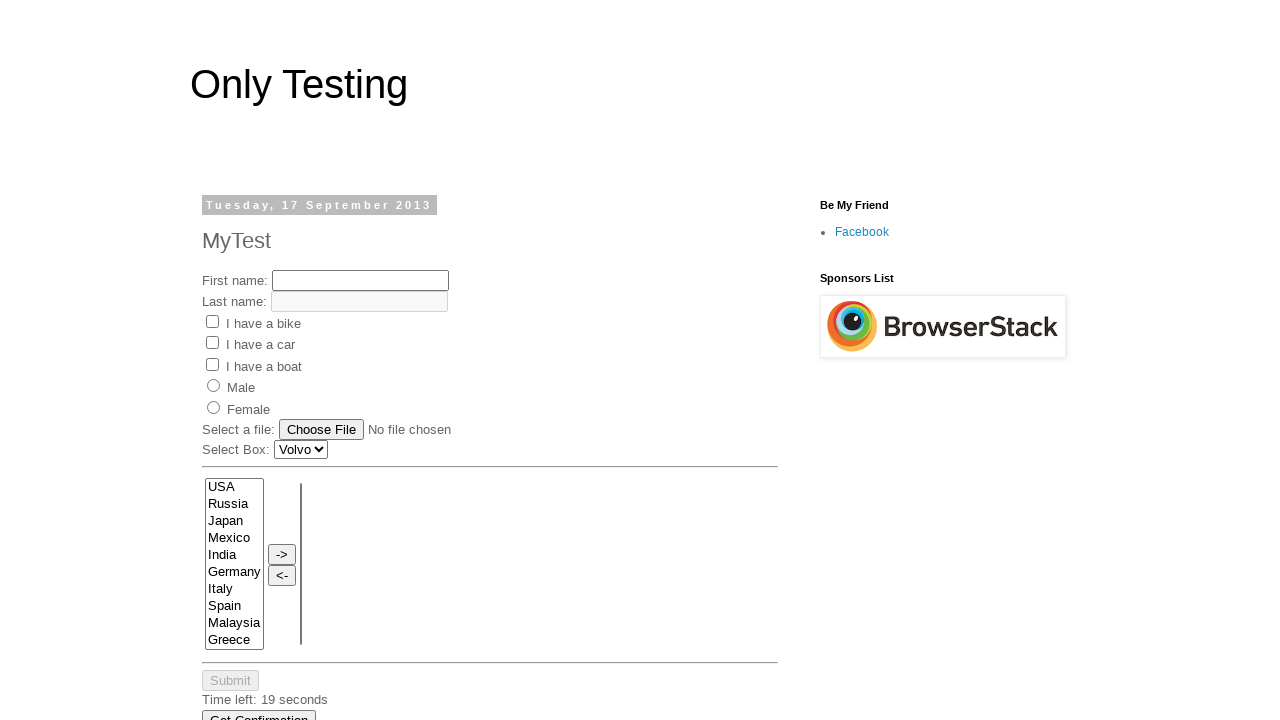

Retrieved table cell data at row 2, column 2: 22
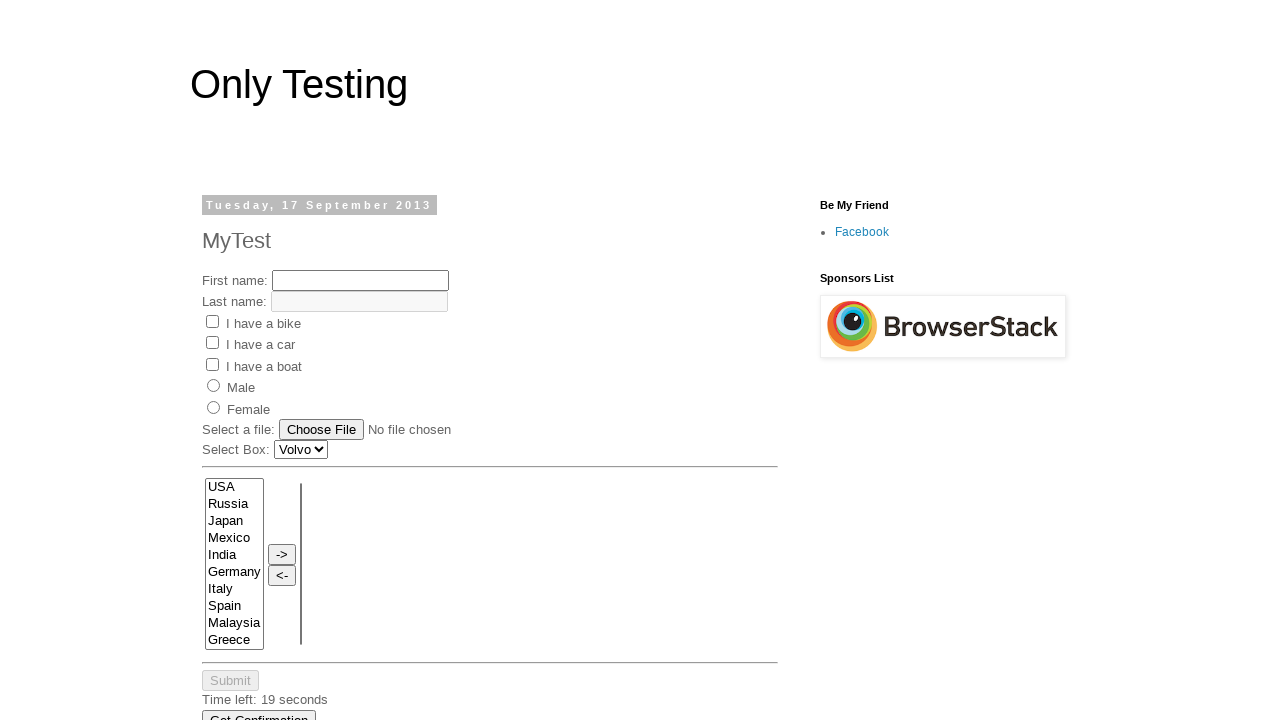

Retrieved table cell data at row 2, column 3: 23
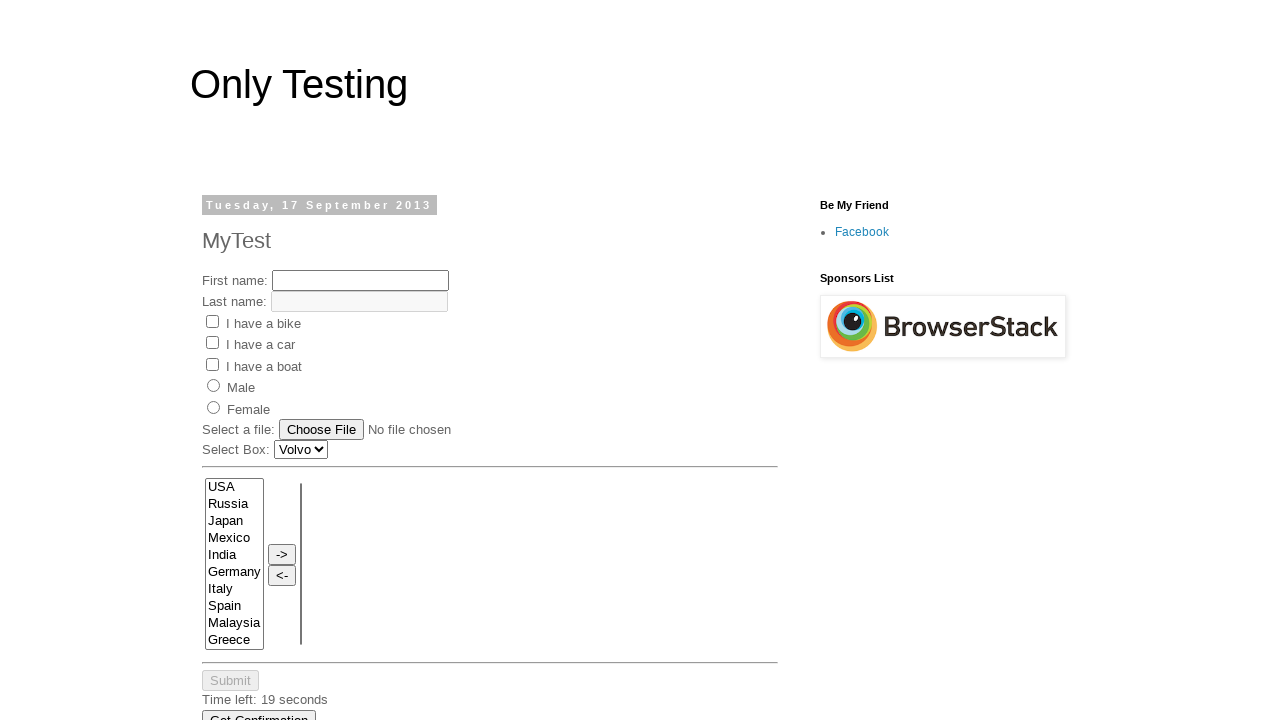

Retrieved table cell data at row 2, column 4: 24
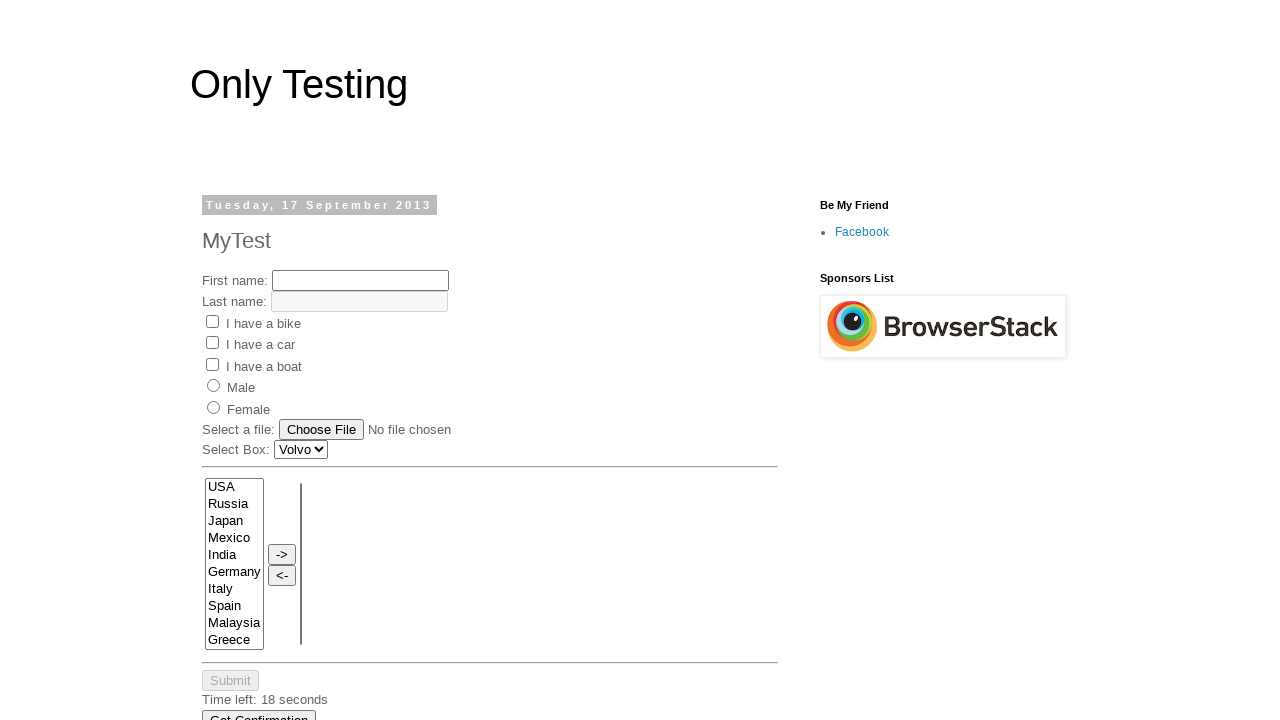

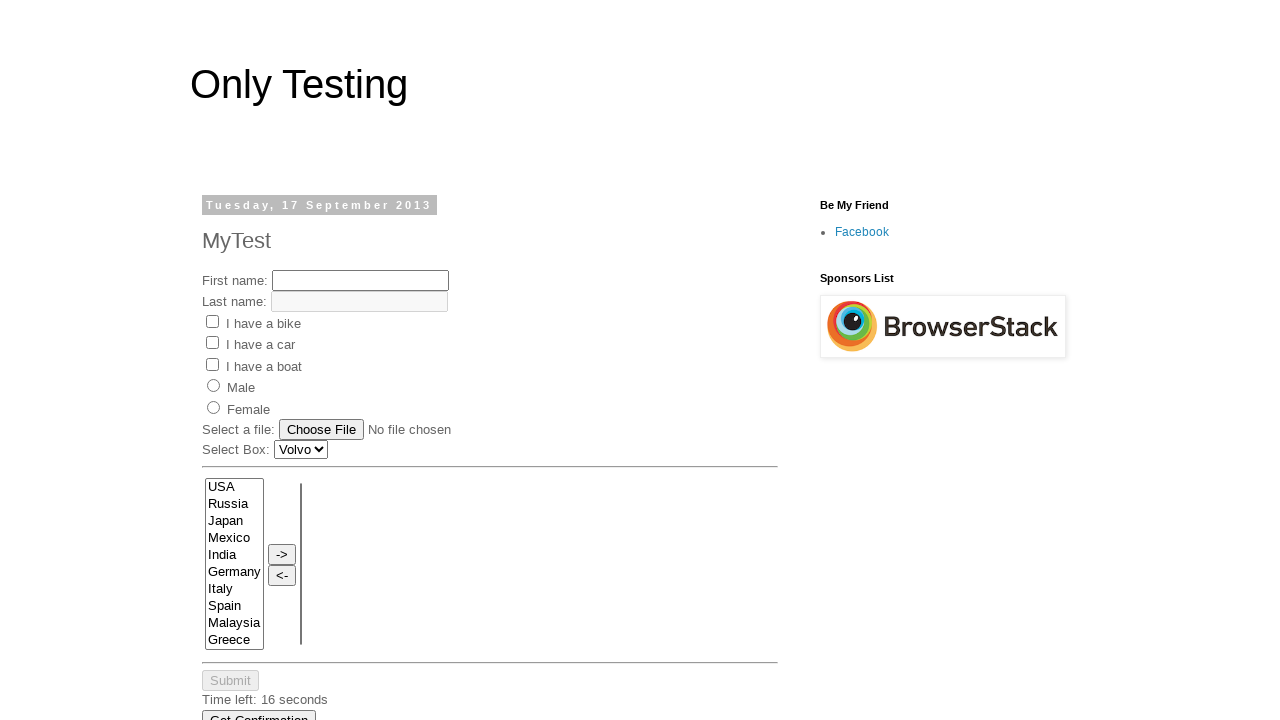